Tests that entered text is trimmed when saving edits

Starting URL: https://demo.playwright.dev/todomvc

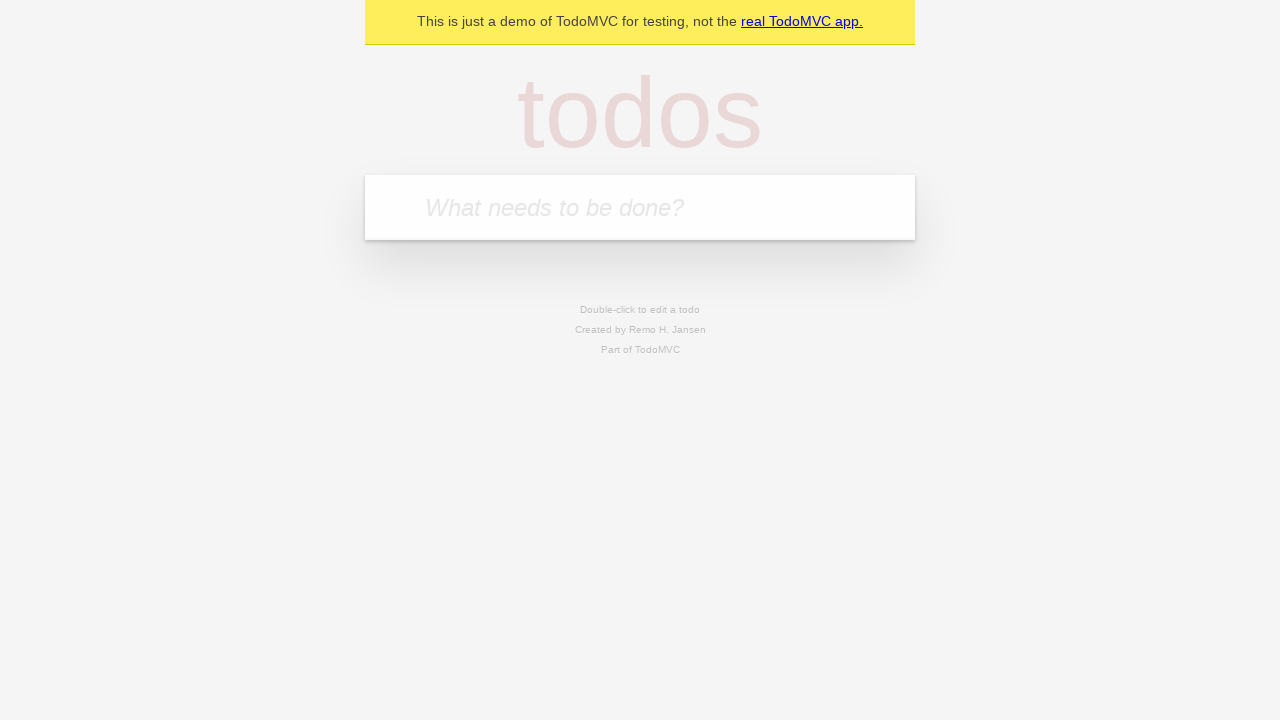

Filled first todo input with 'buy some cheese' on internal:attr=[placeholder="What needs to be done?"i]
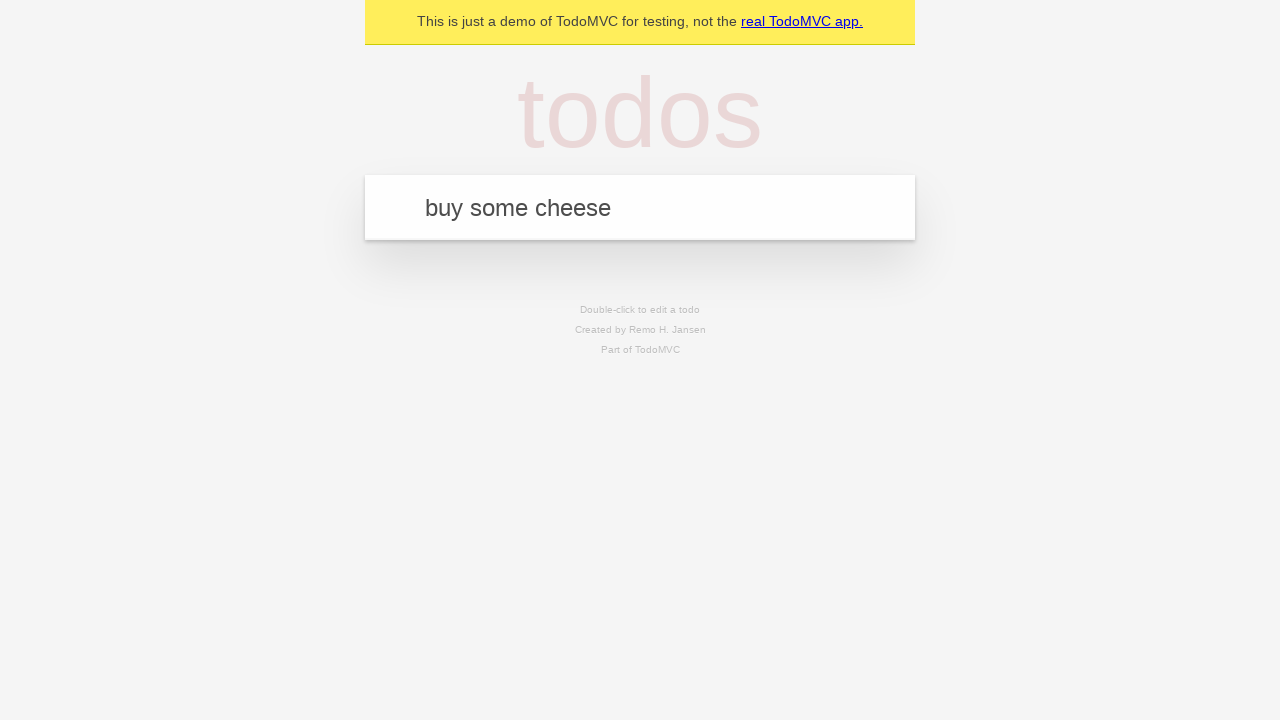

Pressed Enter to create first todo on internal:attr=[placeholder="What needs to be done?"i]
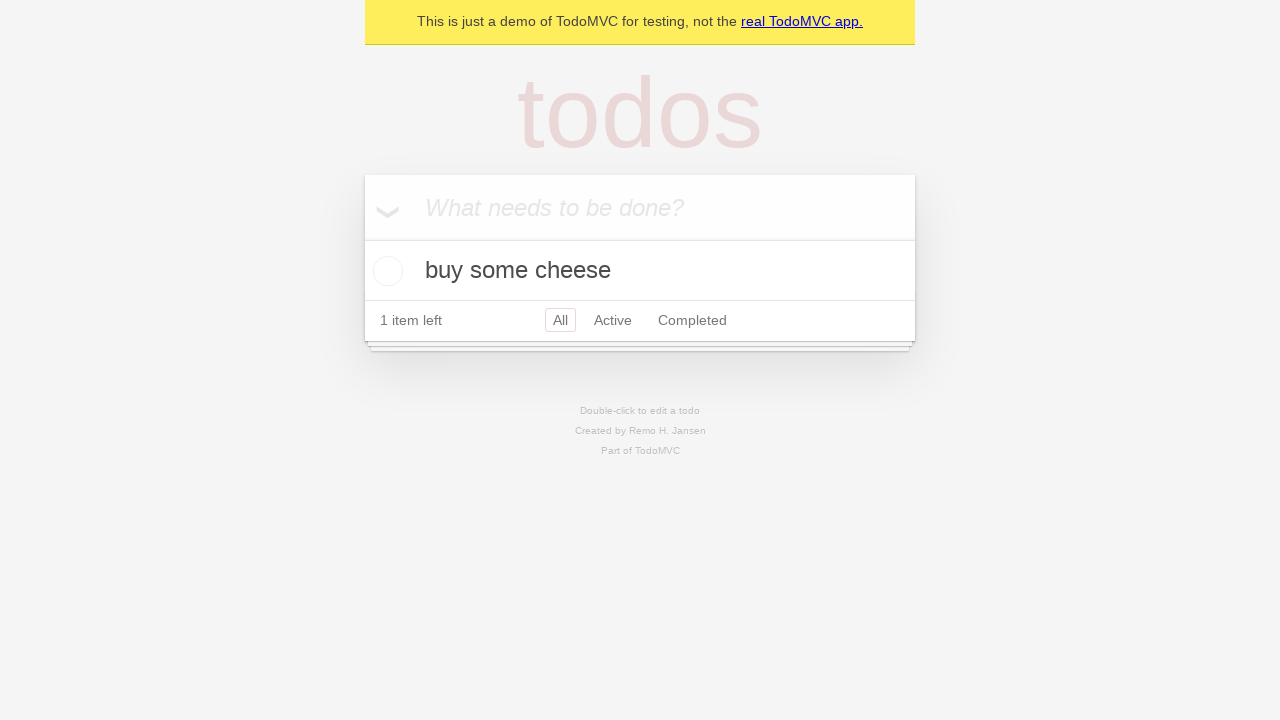

Filled second todo input with 'feed the cat' on internal:attr=[placeholder="What needs to be done?"i]
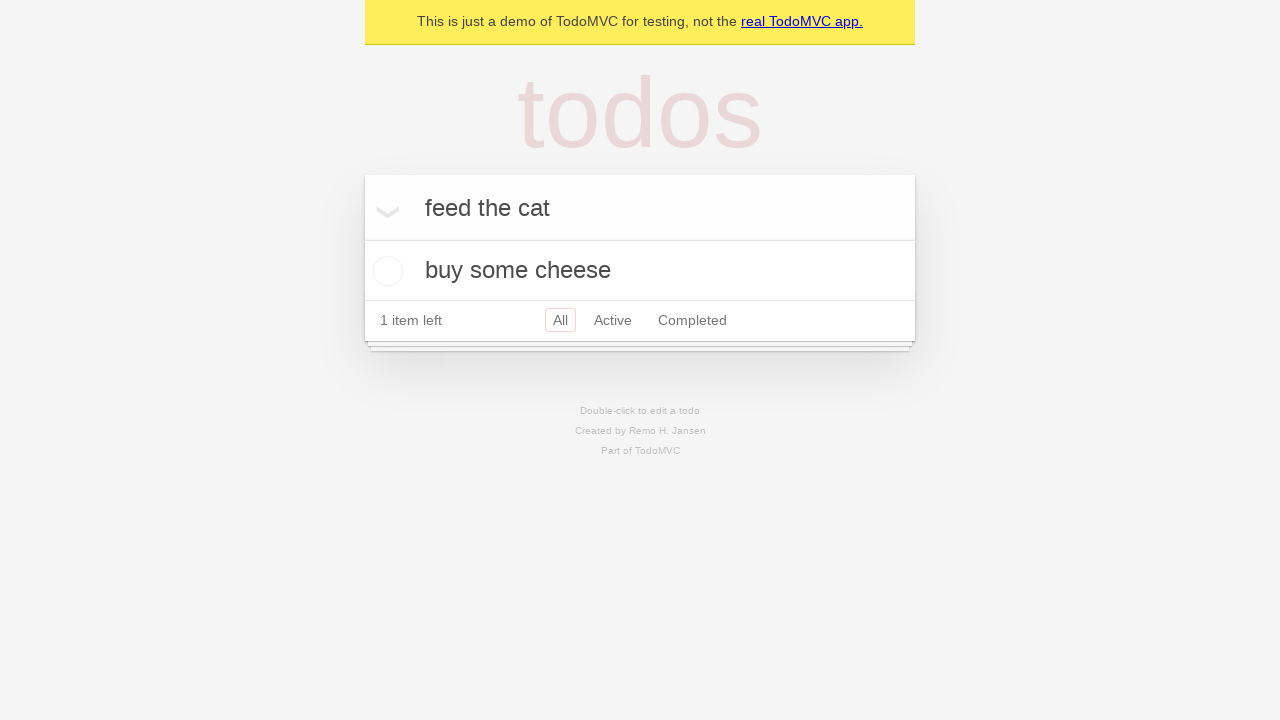

Pressed Enter to create second todo on internal:attr=[placeholder="What needs to be done?"i]
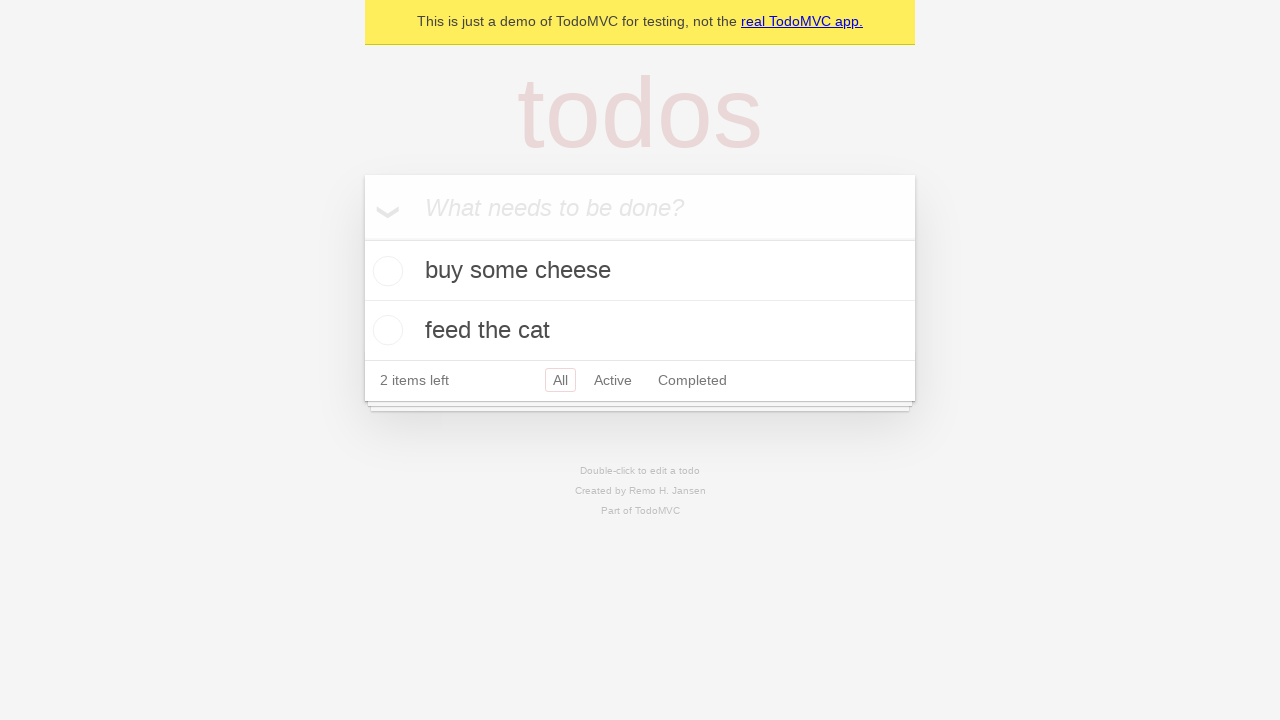

Filled third todo input with 'book a doctors appointment' on internal:attr=[placeholder="What needs to be done?"i]
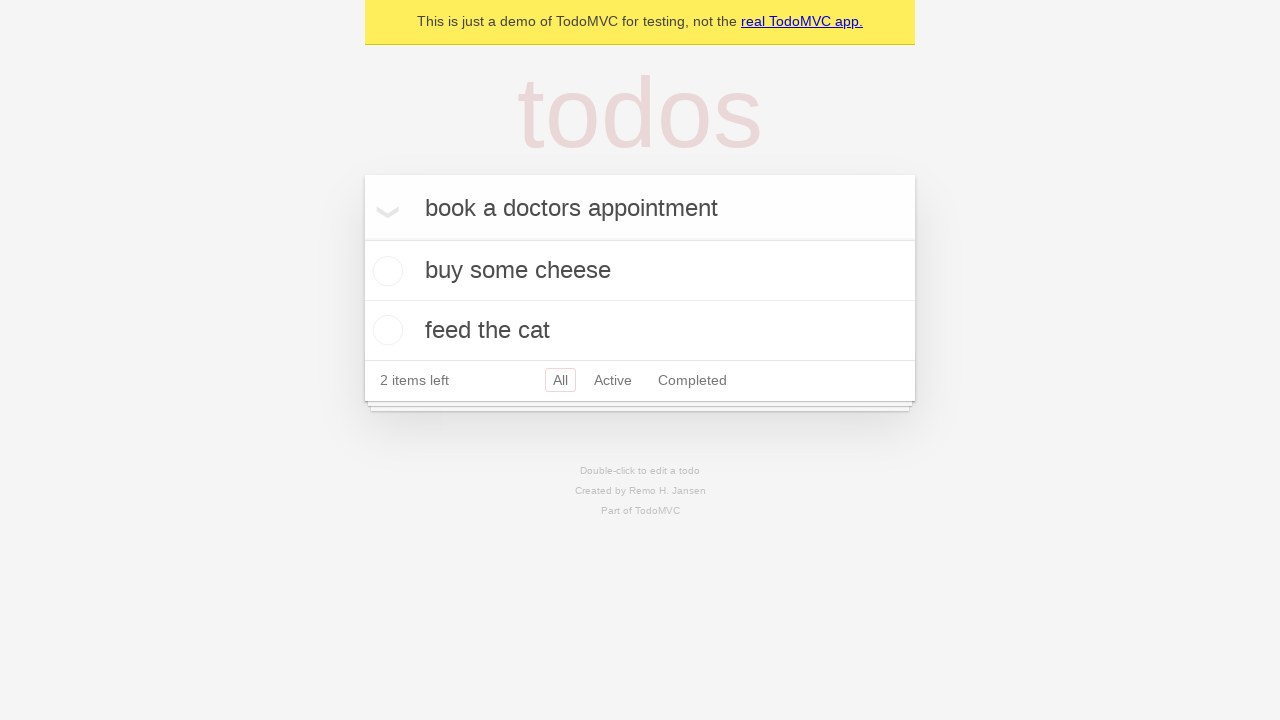

Pressed Enter to create third todo on internal:attr=[placeholder="What needs to be done?"i]
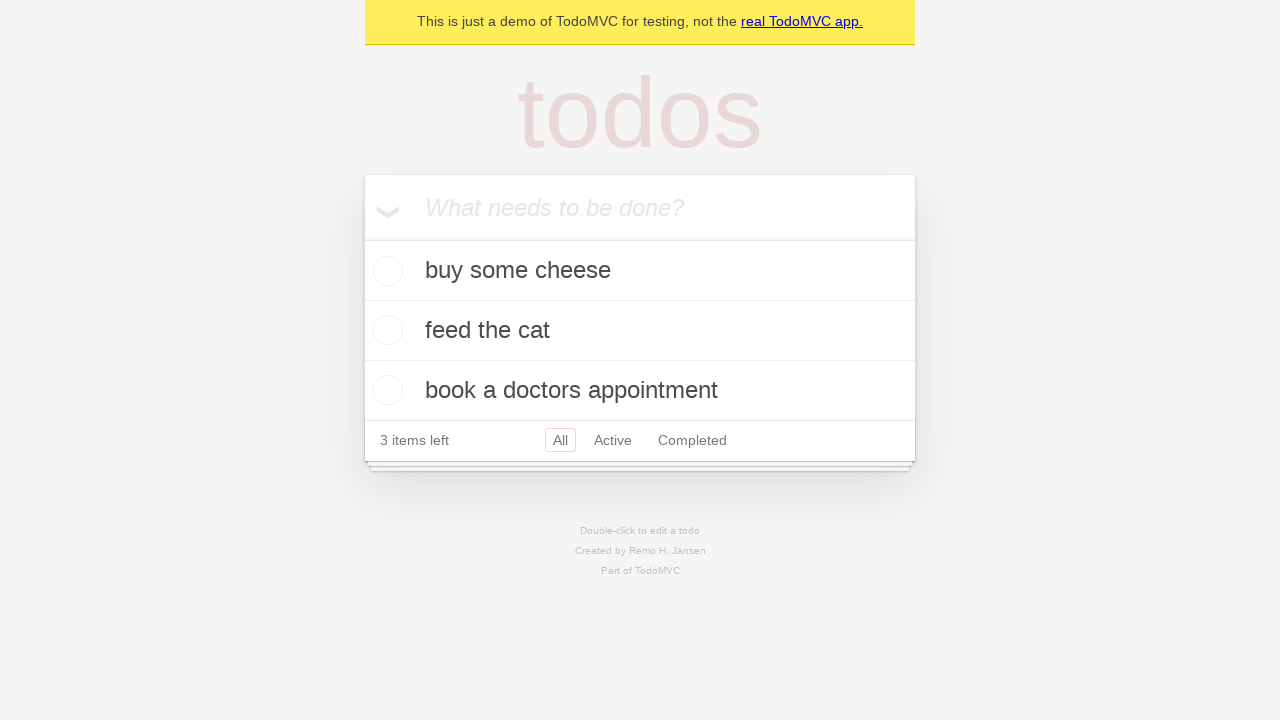

Double-clicked second todo item to enter edit mode at (640, 331) on internal:testid=[data-testid="todo-item"s] >> nth=1
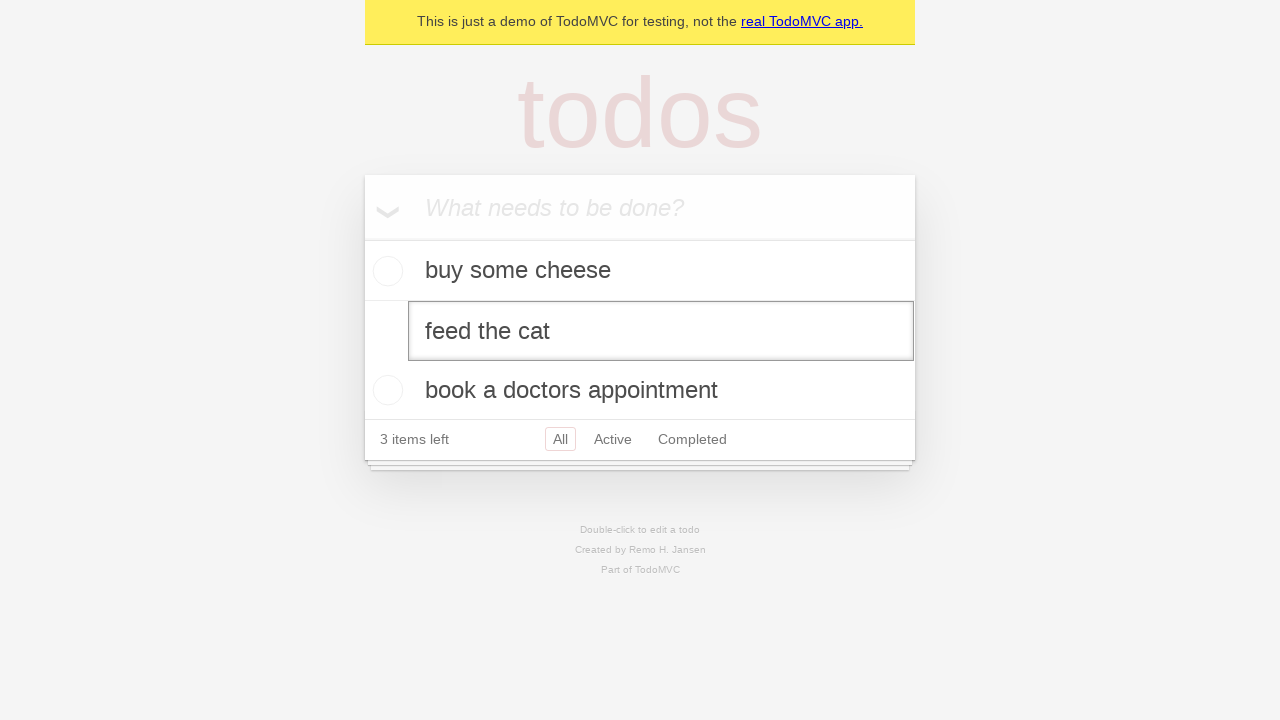

Filled edit field with '    buy some sausages    ' (including leading/trailing whitespace) on internal:testid=[data-testid="todo-item"s] >> nth=1 >> internal:role=textbox[nam
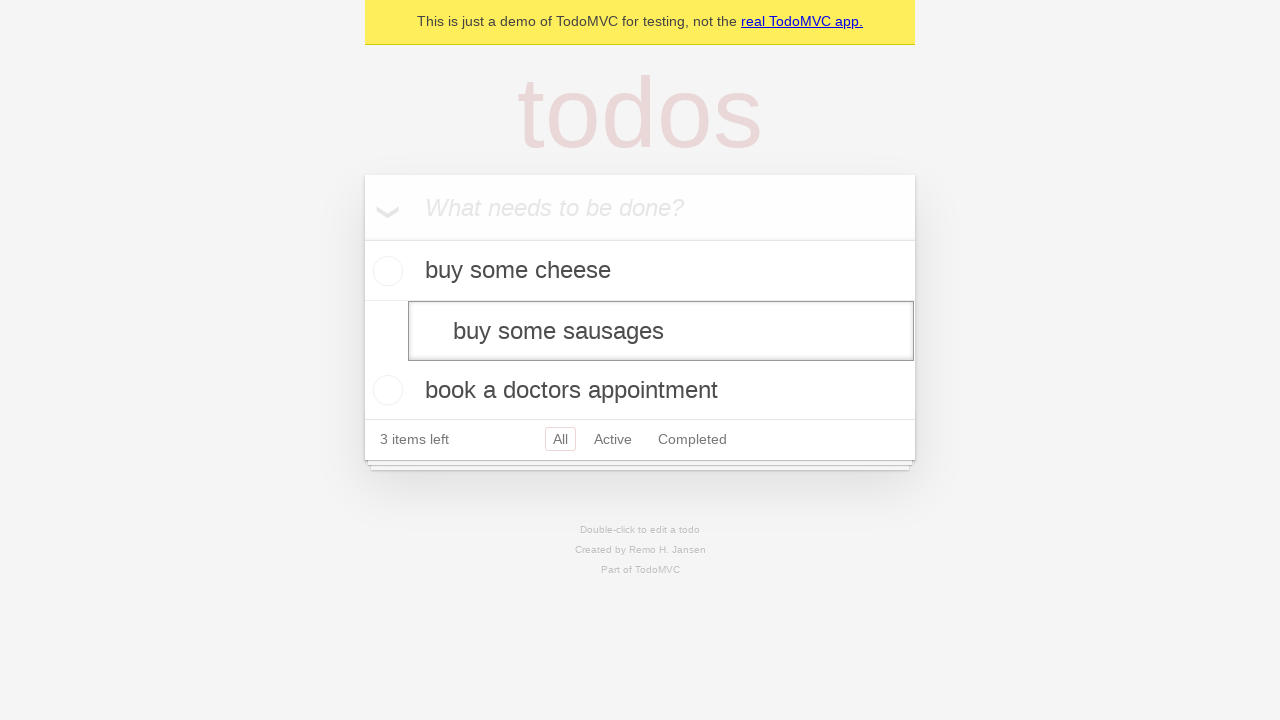

Pressed Enter to save edited todo with whitespace trimming on internal:testid=[data-testid="todo-item"s] >> nth=1 >> internal:role=textbox[nam
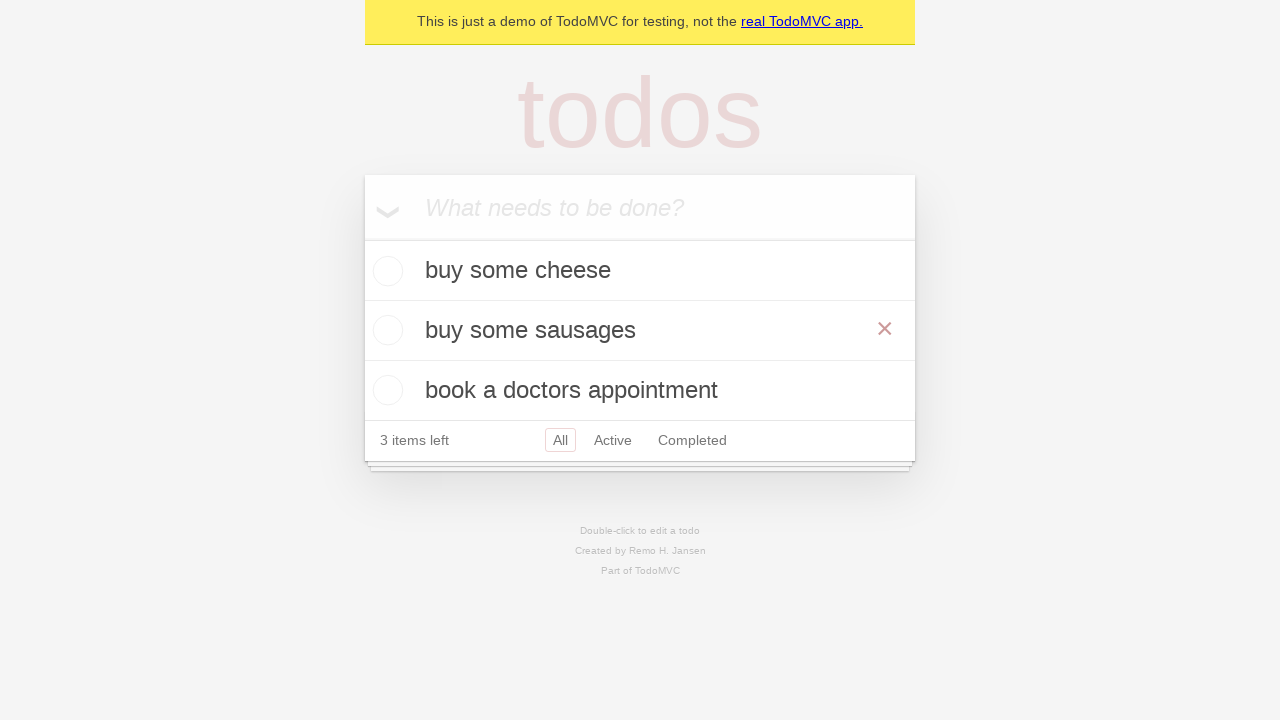

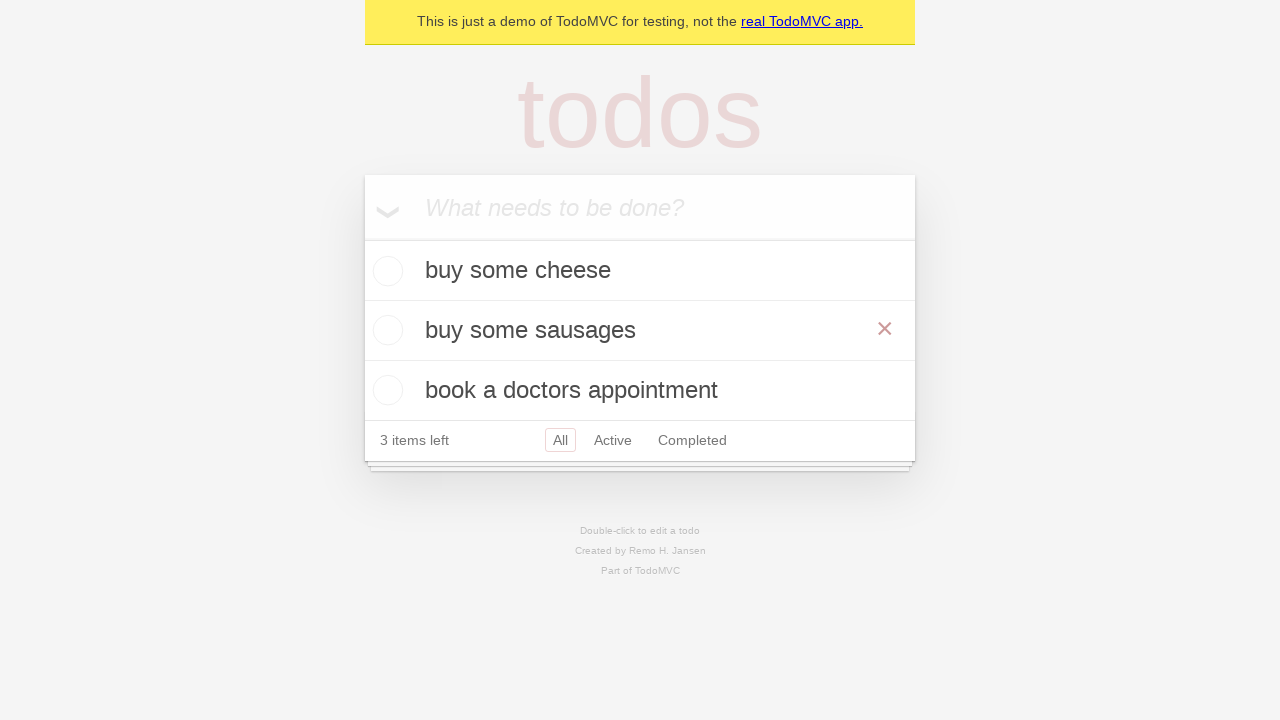